Tests A/B test opt-out by adding an opt-out cookie before navigating to the split test page, then verifying the page shows the opted-out state.

Starting URL: http://the-internet.herokuapp.com

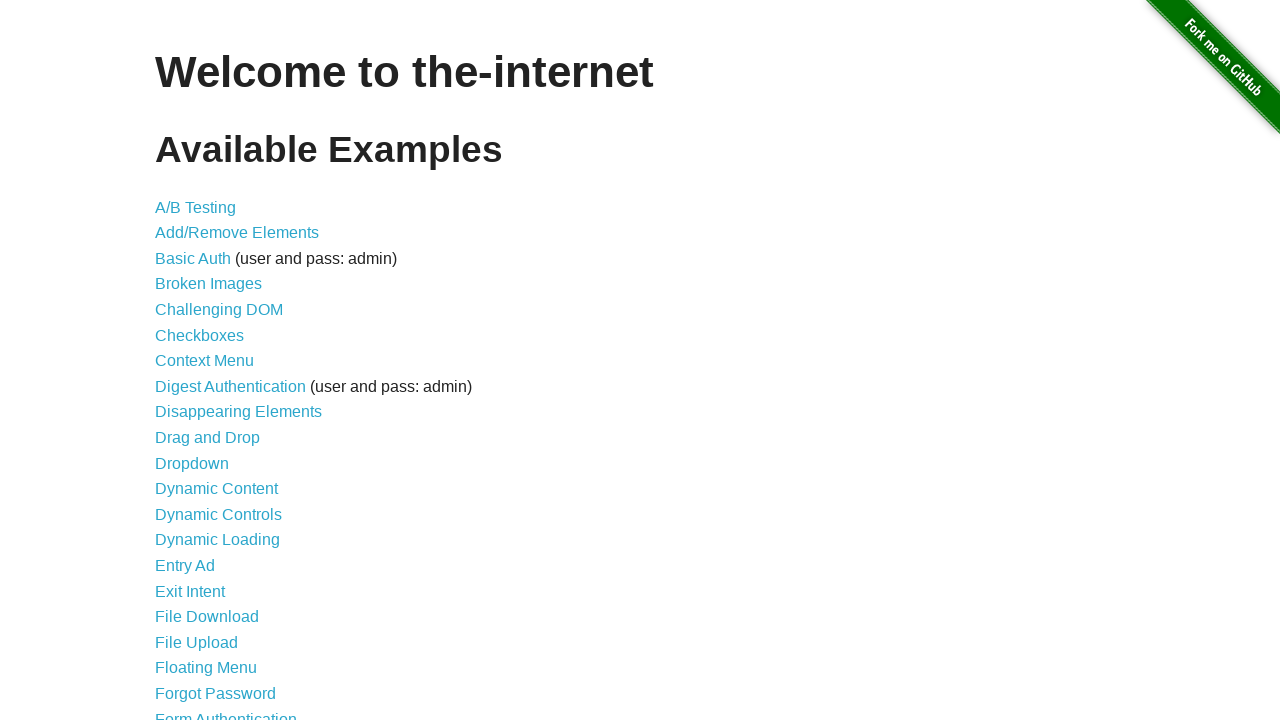

Added optimizelyOptOut cookie to context
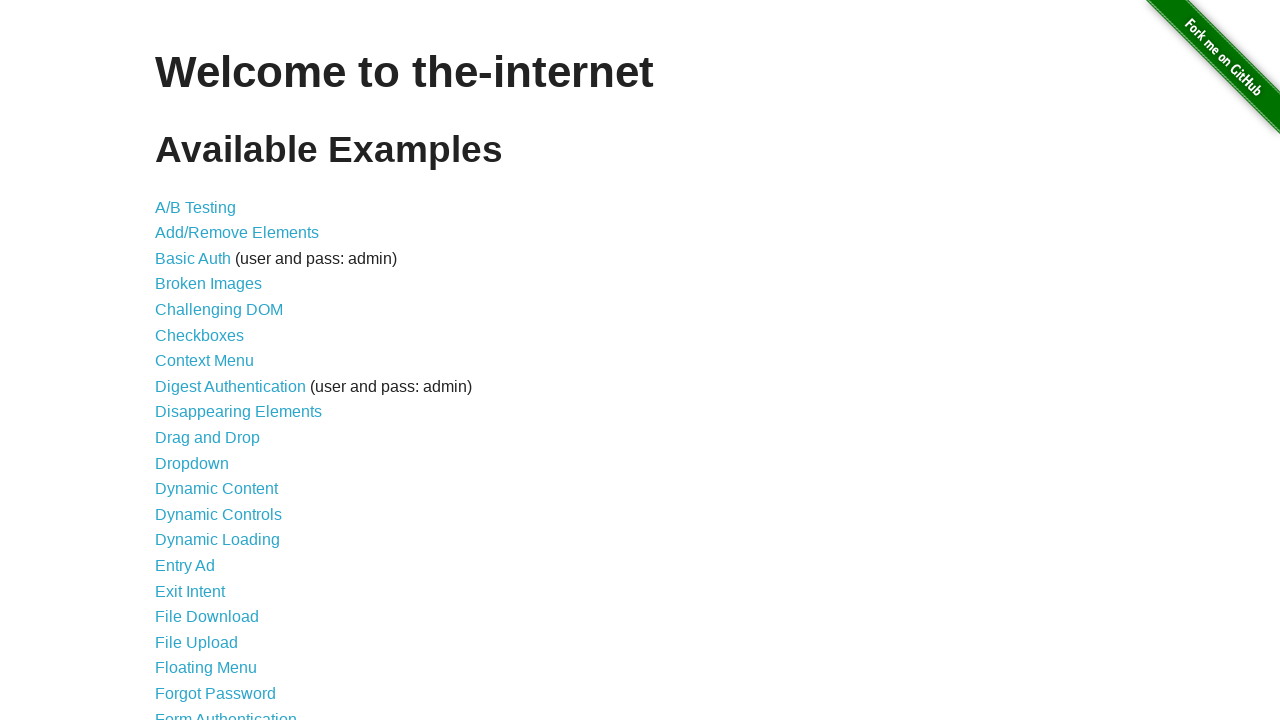

Navigated to A/B test page
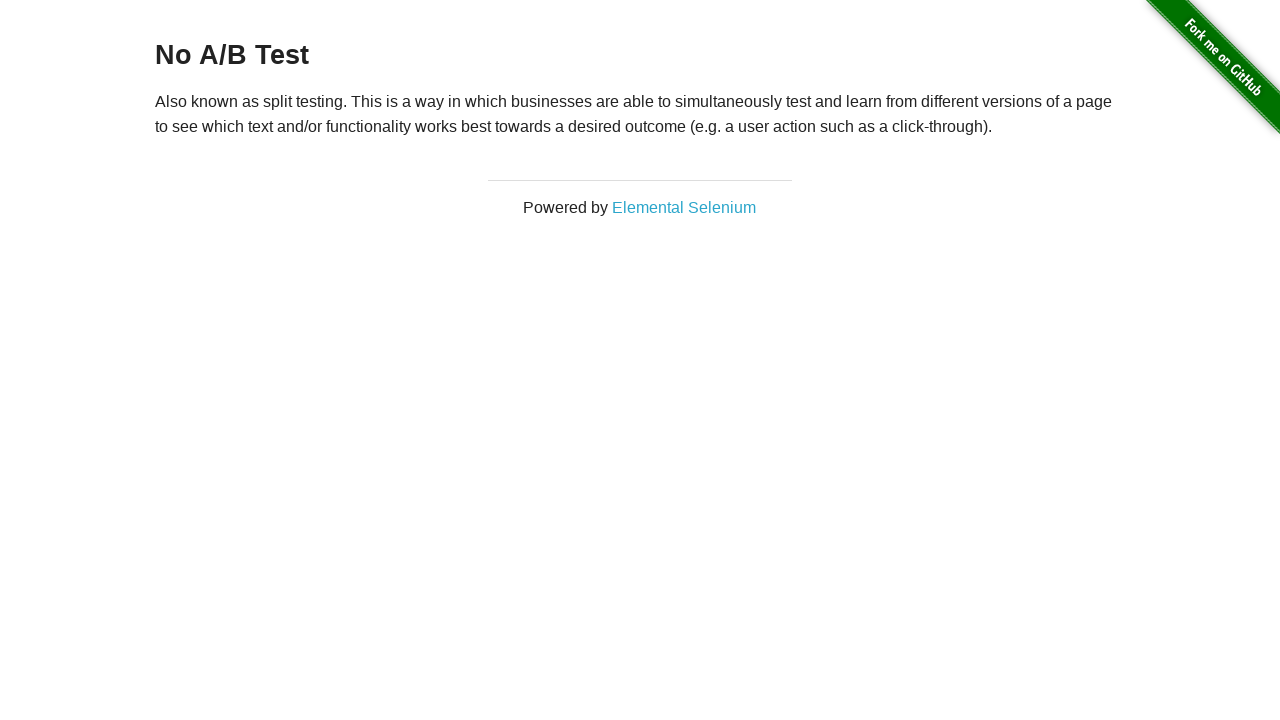

Retrieved heading text from page
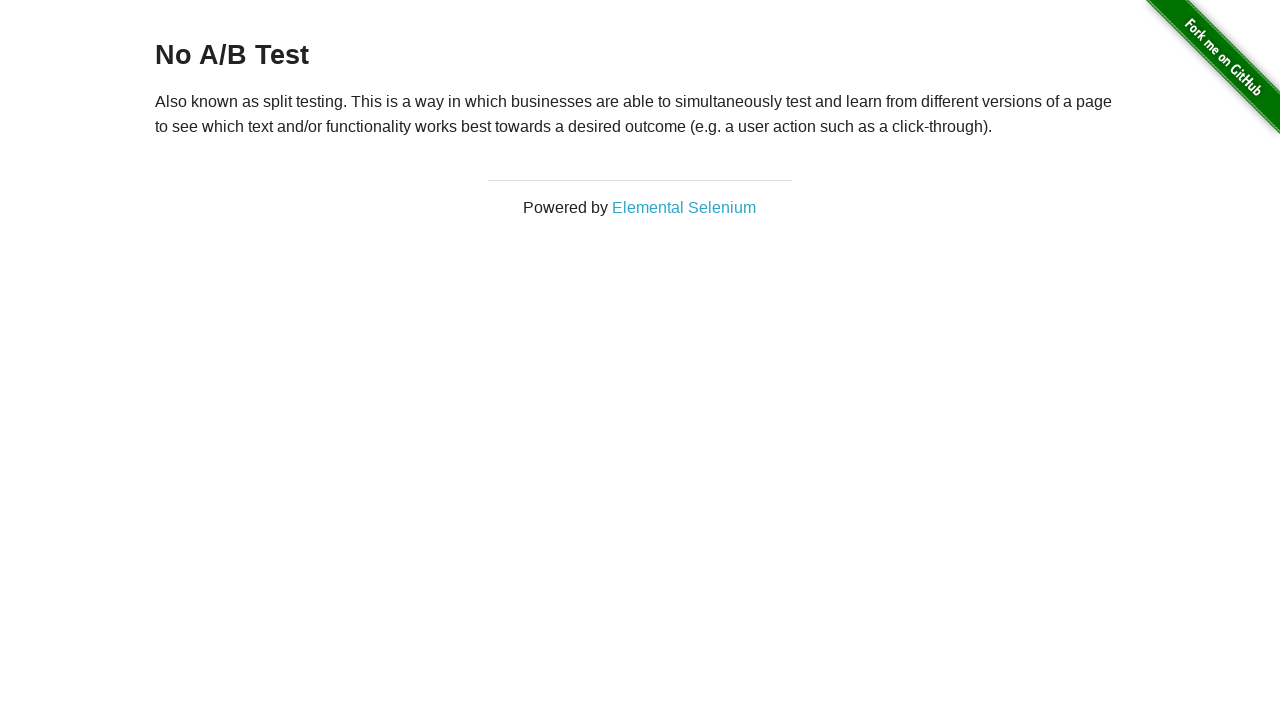

Verified heading shows 'No A/B Test' - opted out state confirmed
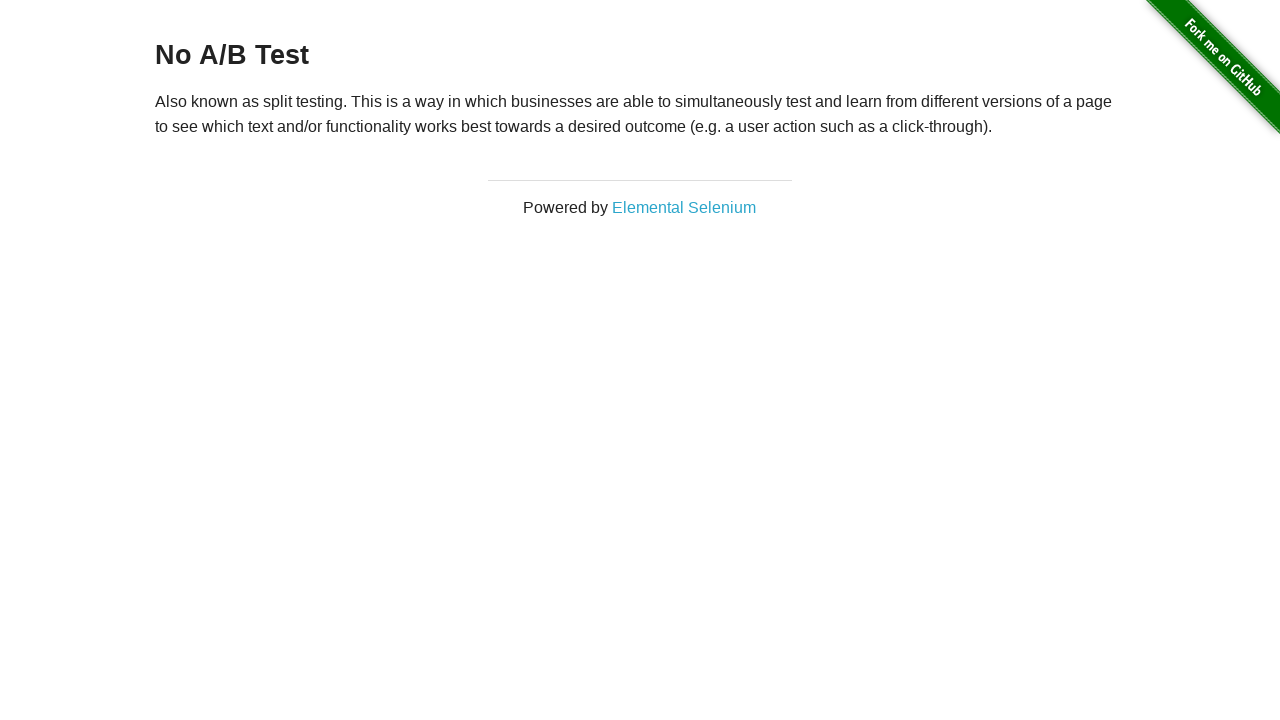

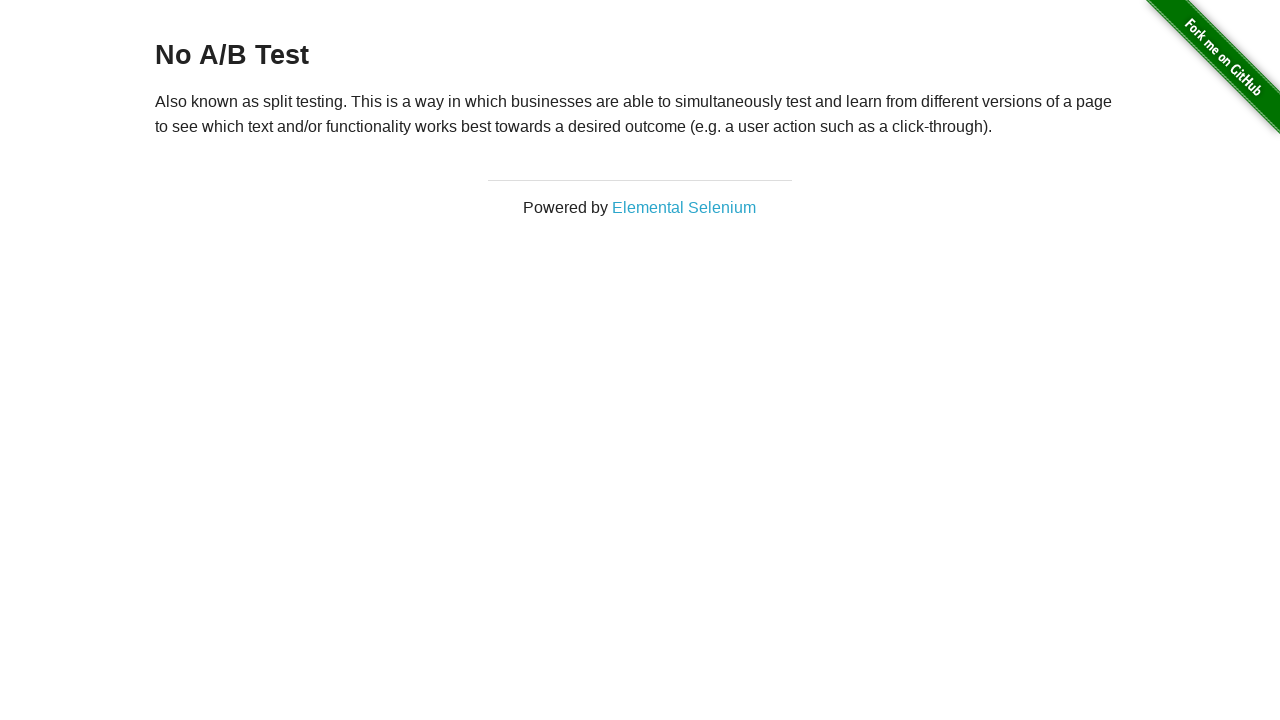